Tests cart management functionality by adding books, modifying quantities, removing items, and applying coupons

Starting URL: http://practice.automationtesting.in/

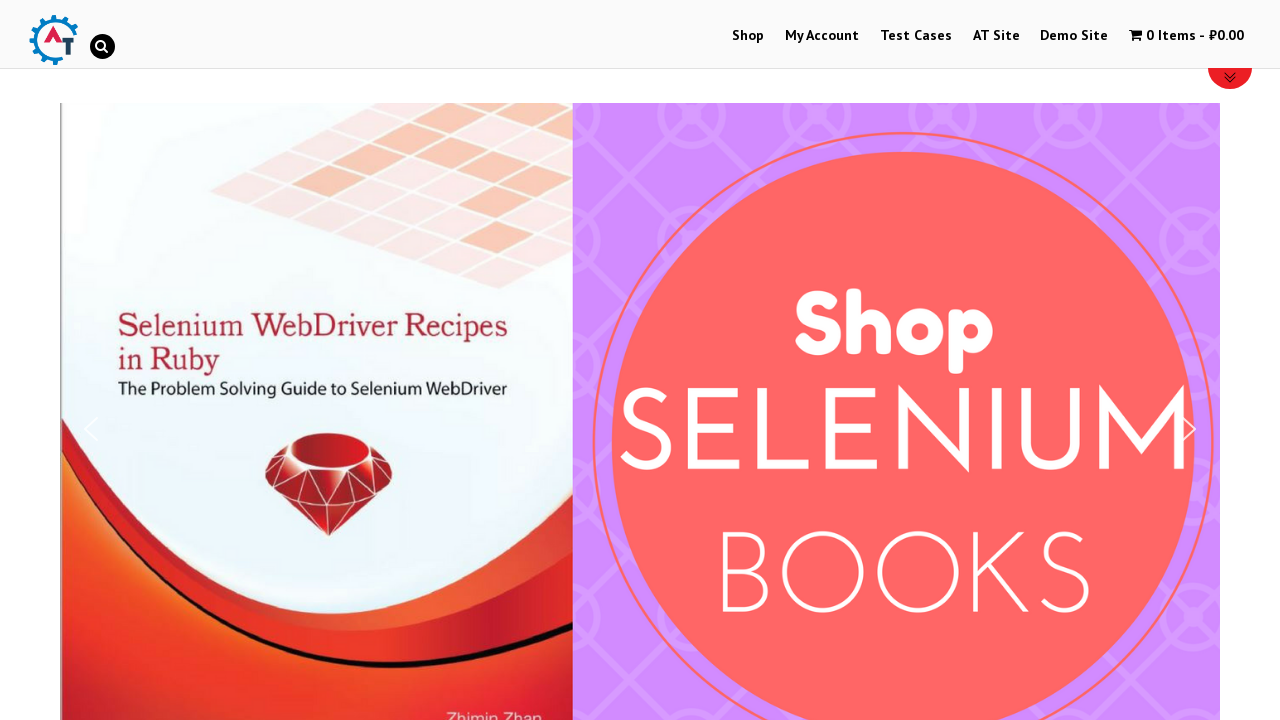

Clicked on Shop tab at (748, 36) on #menu-item-40
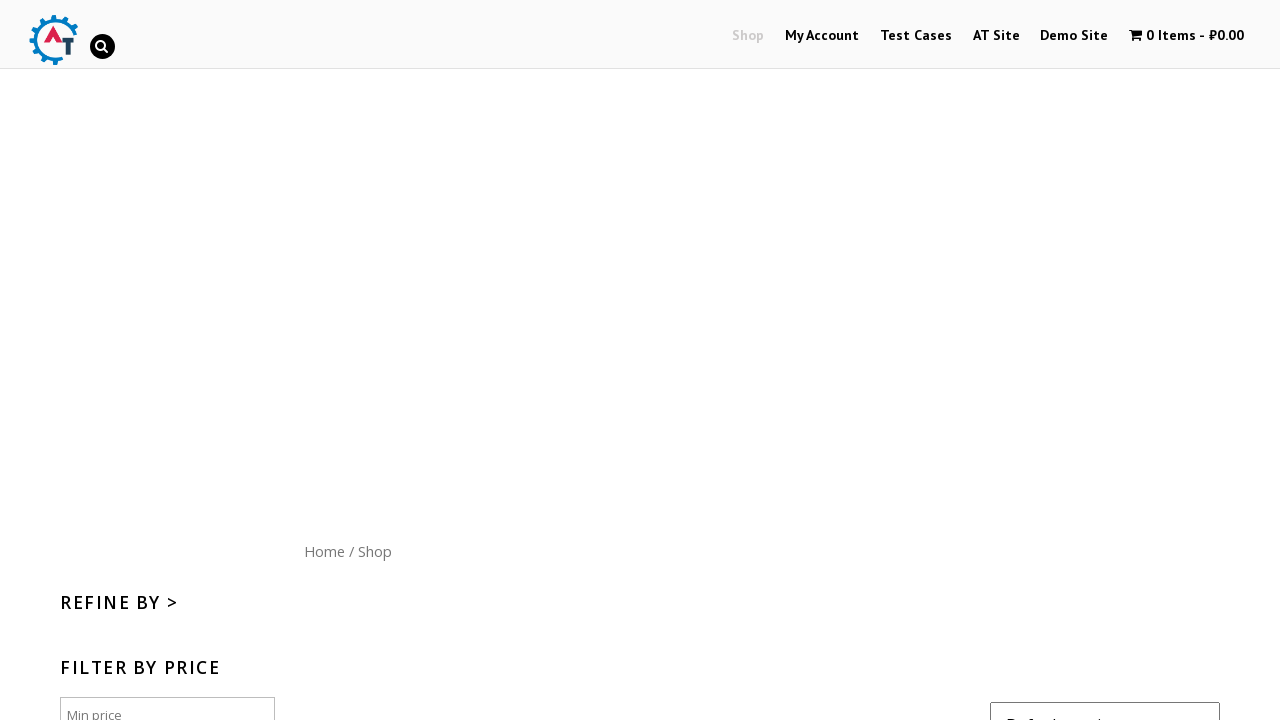

Scrolled down 300px to view products
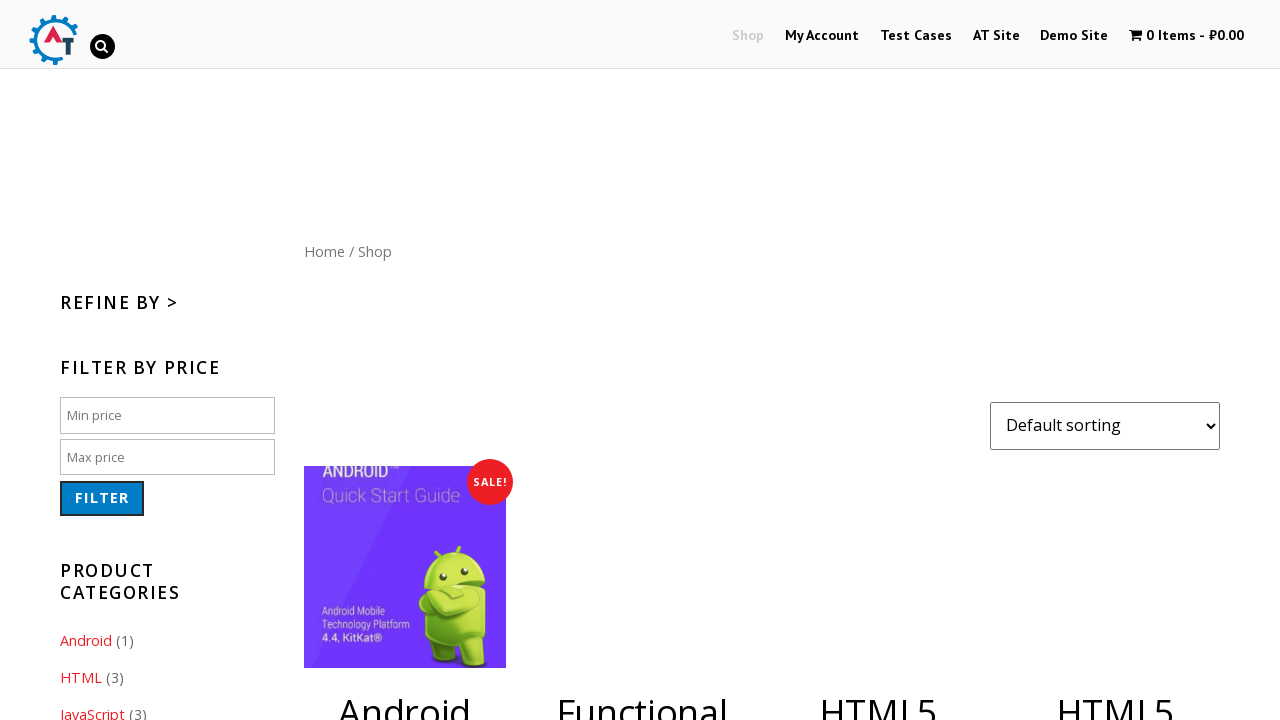

Added 'HTML5 WebApp Development' book to cart at (1115, 361) on .post-182 a.button
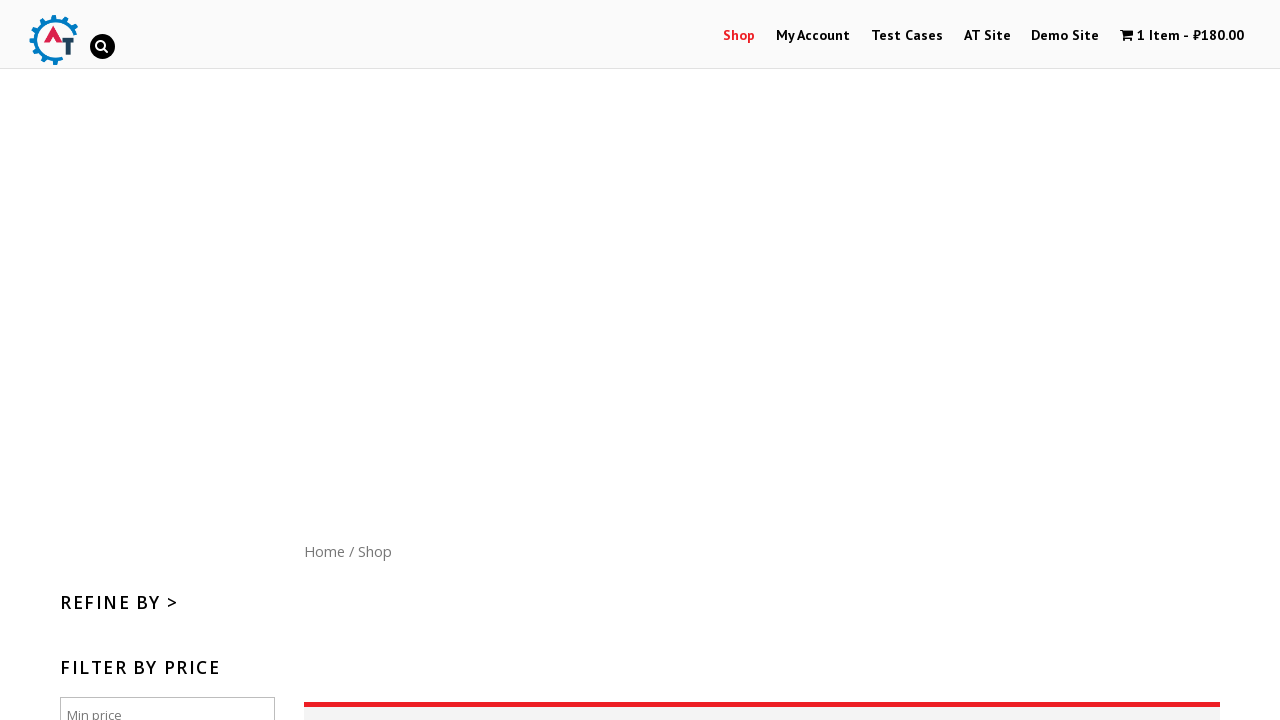

Waited 5 seconds for cart to update
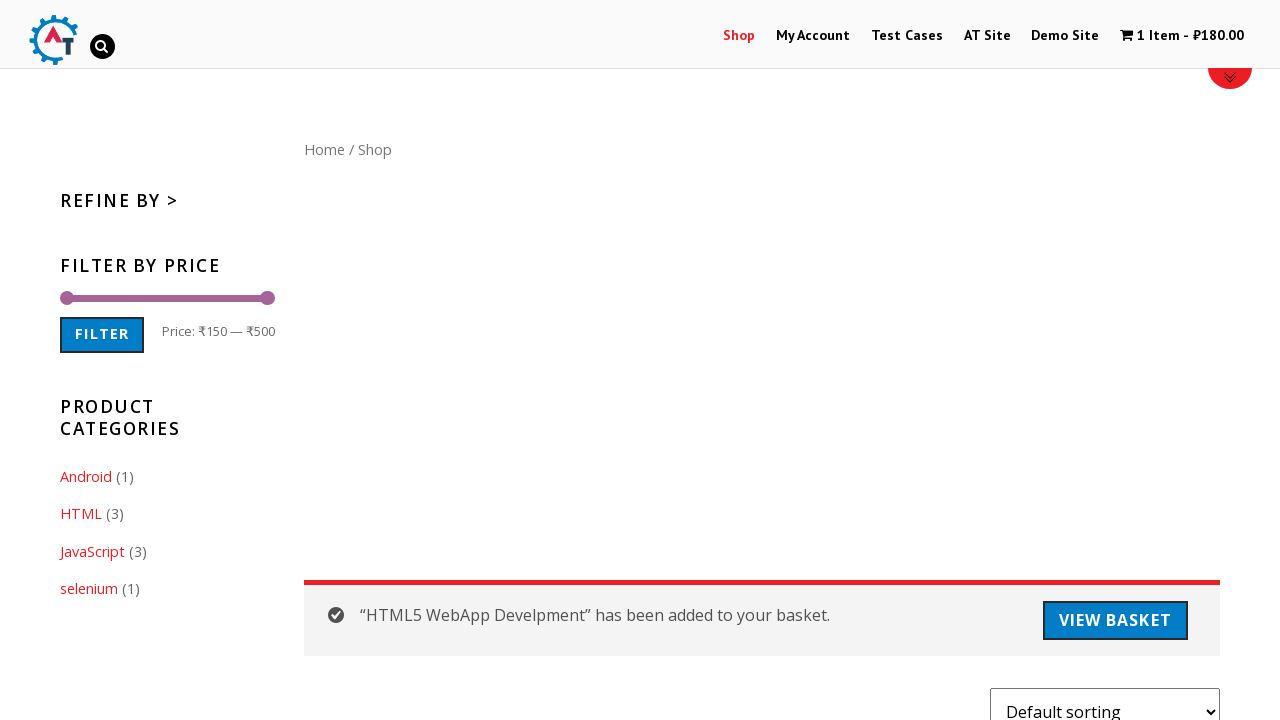

Added 'JS Data Structures and Algorithm' book to cart at (878, 361) on .post-180 a.button
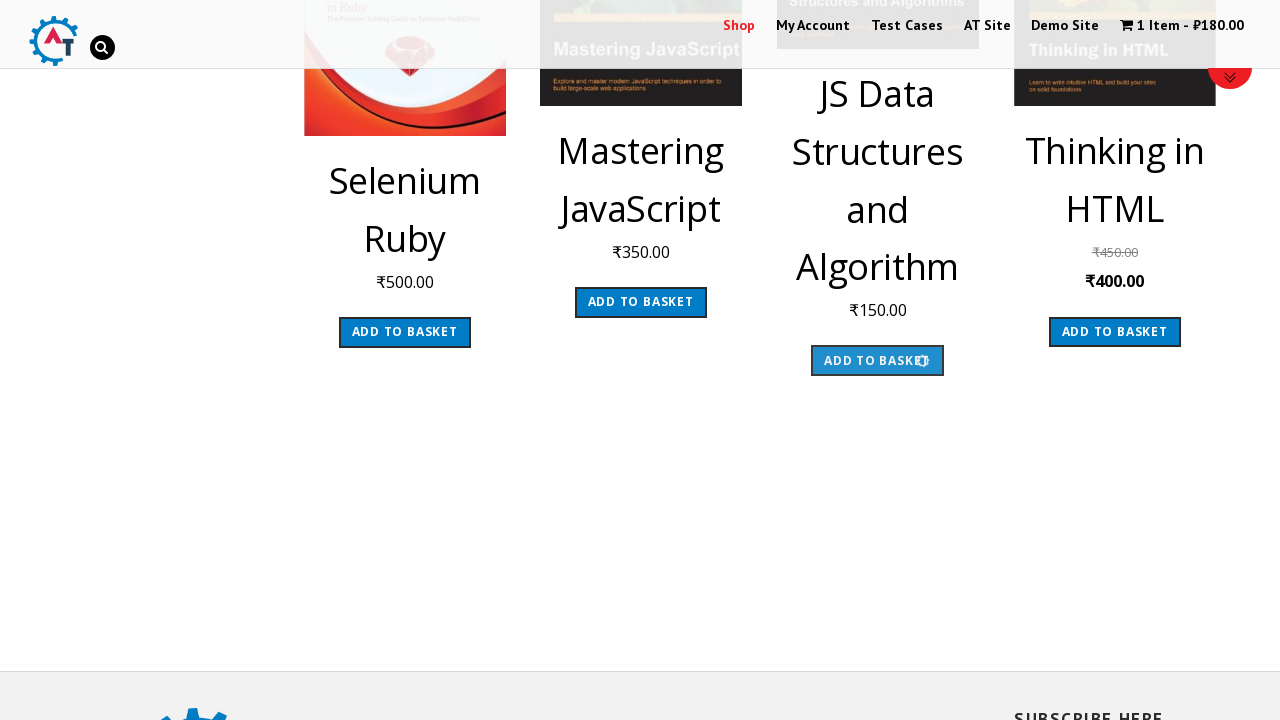

Navigated to cart page at (1182, 28) on #wpmenucartli
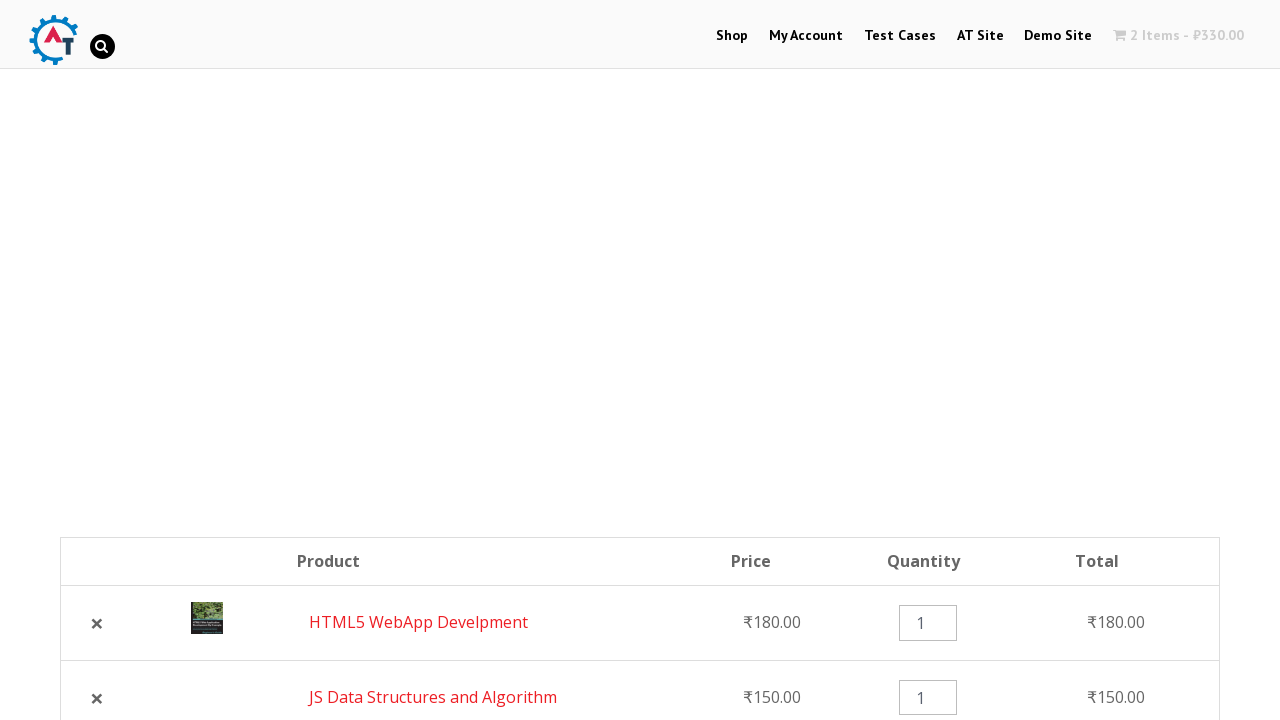

Waited 5 seconds before removing item
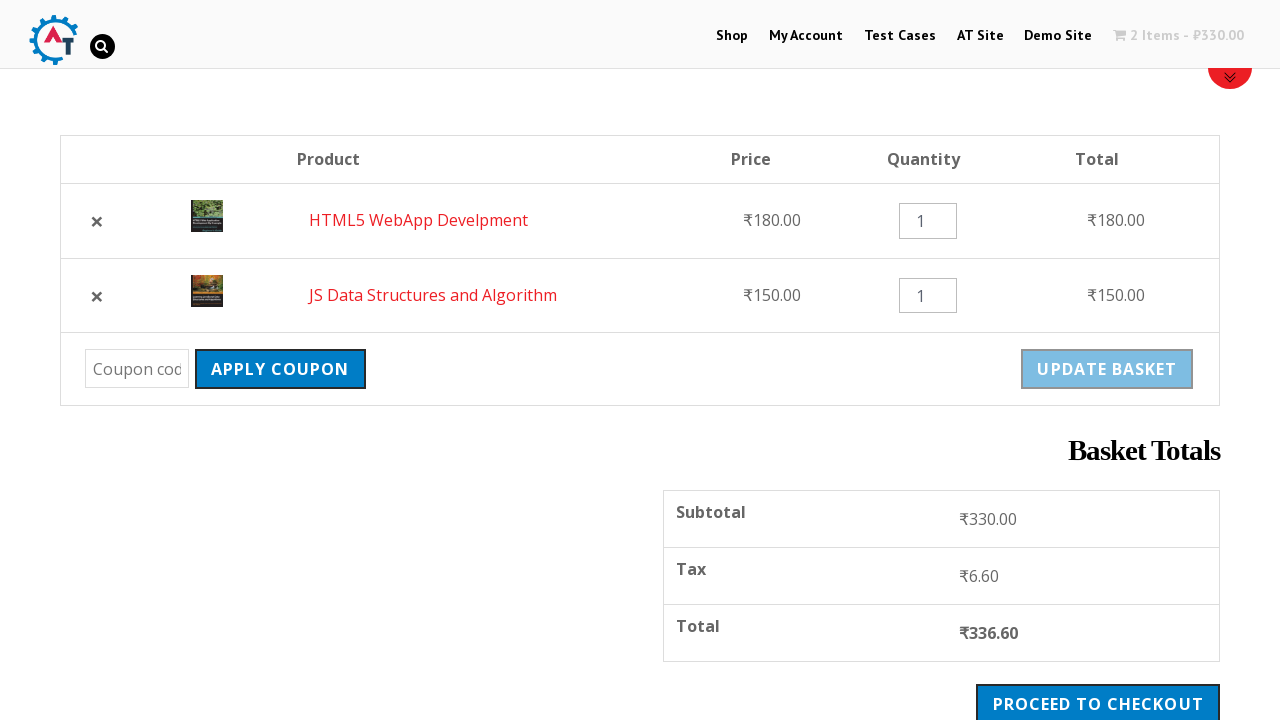

Removed first book from cart at (97, 221) on tr:nth-child(1) a.remove
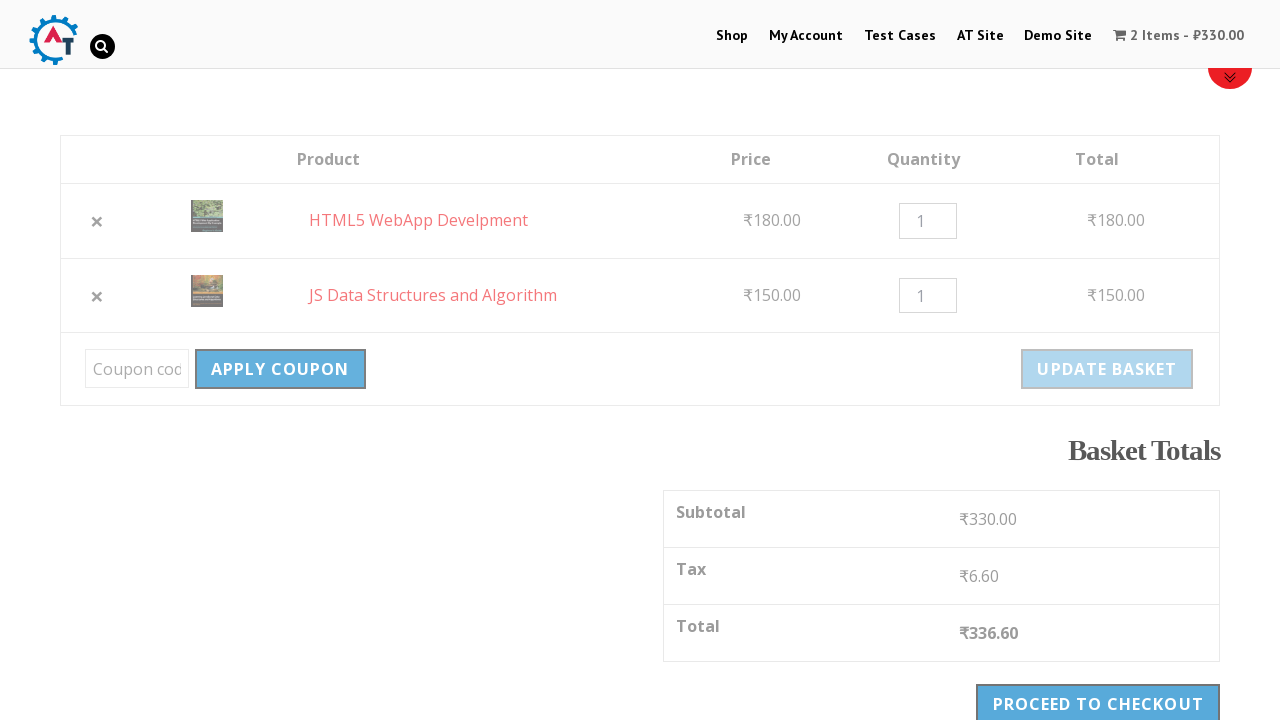

Clicked Undo to restore removed item at (436, 170) on div.woocommerce-message > a
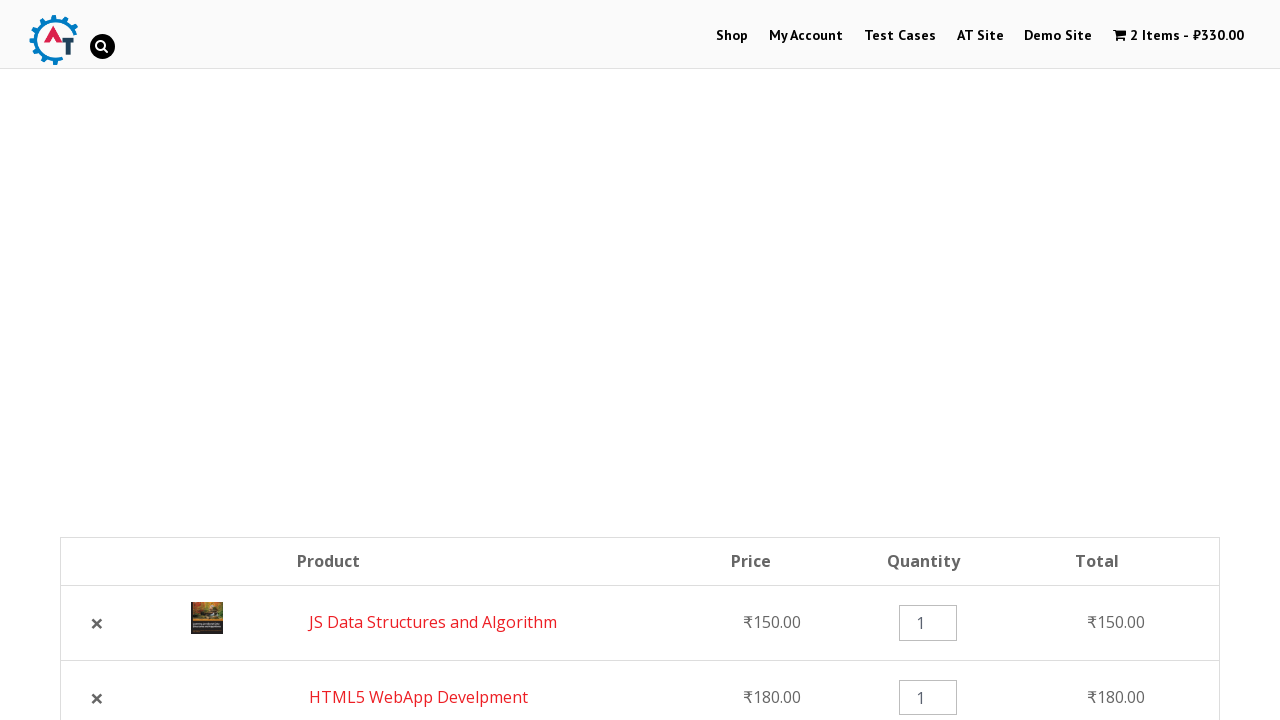

Cleared quantity field for first item on tr:nth-child(1) .input-text
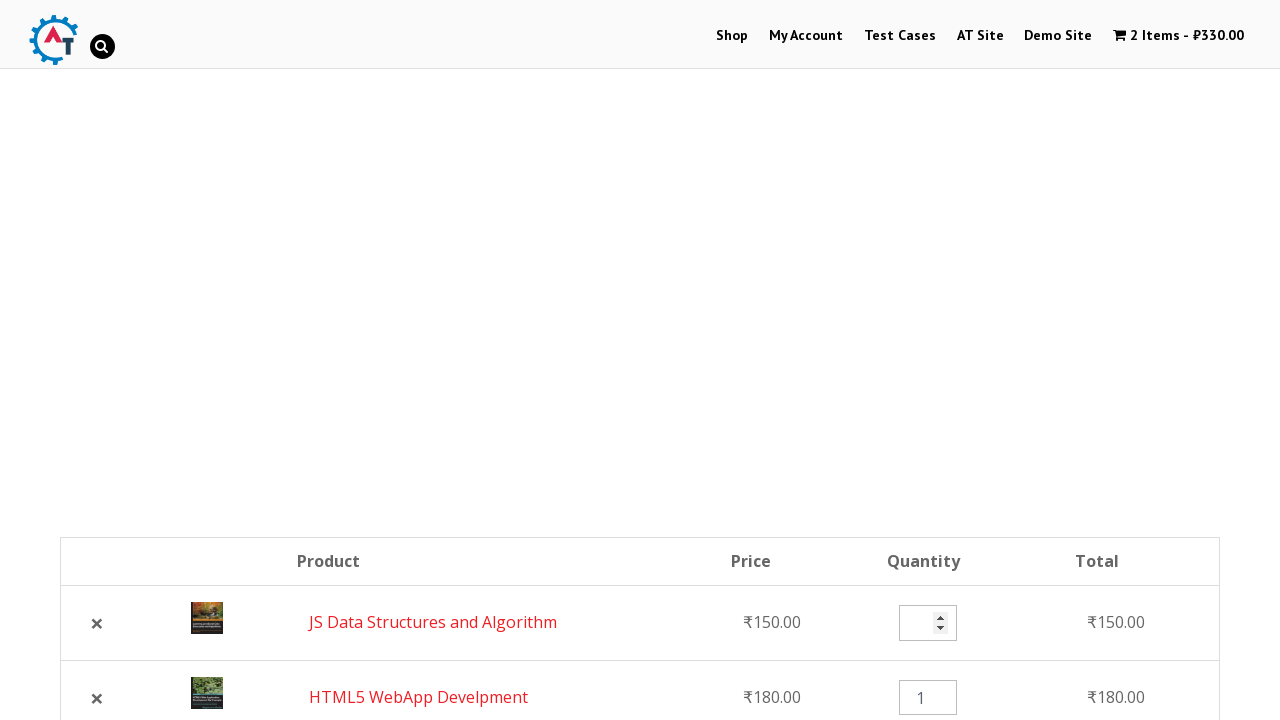

Updated quantity to 3 for JS Data Structures book on tr:nth-child(1) .input-text
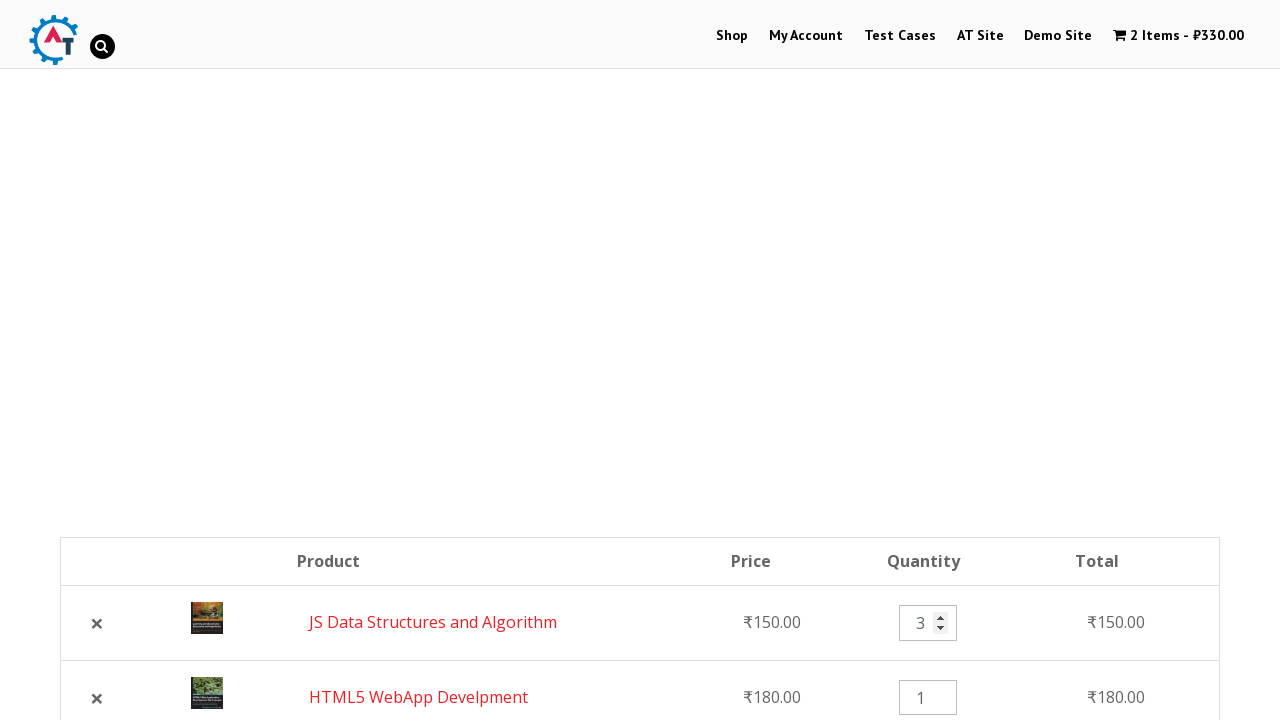

Clicked UPDATE BASKET button at (1107, 360) on input.button:nth-child(2)
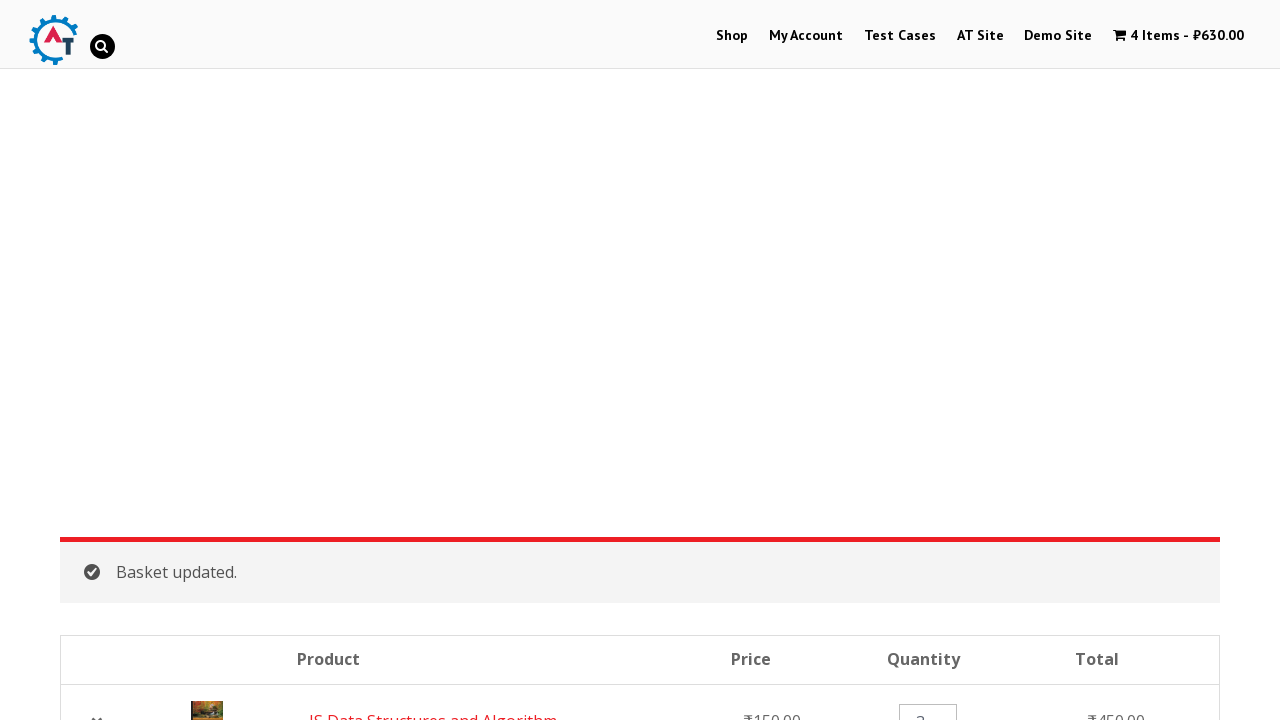

Quantity updated to 3 in cart
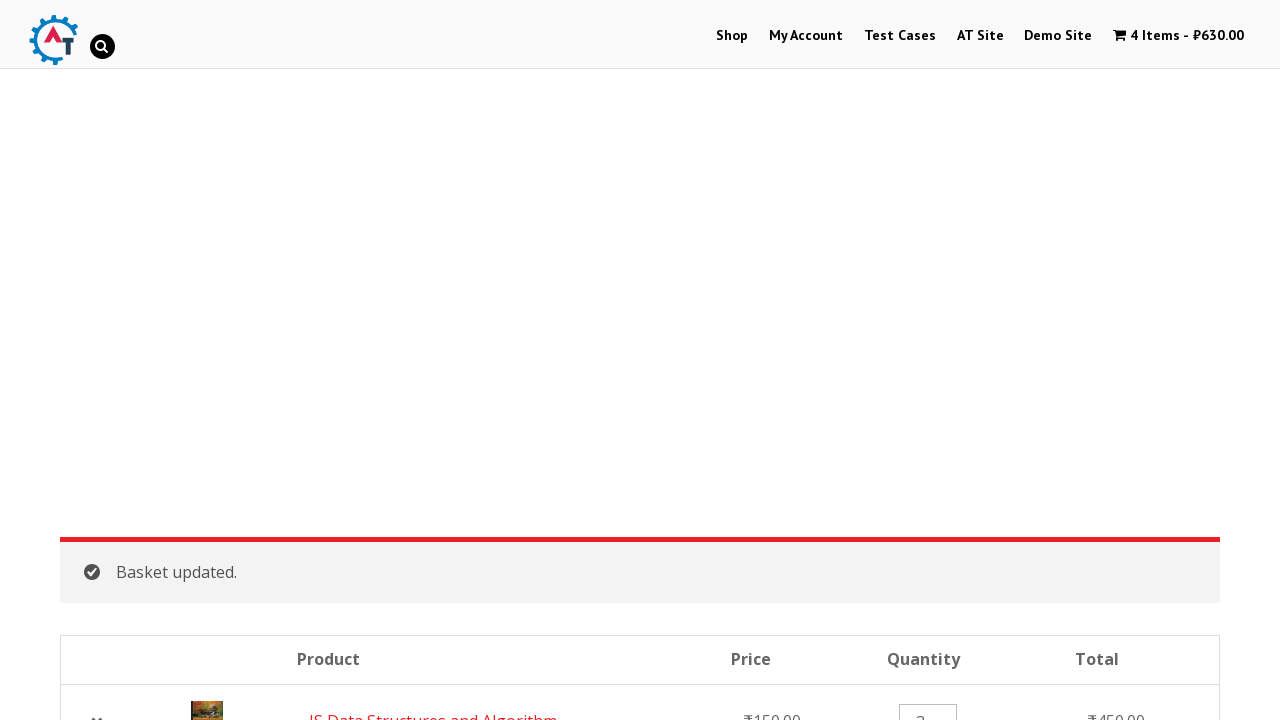

Waited 5 seconds before applying coupon
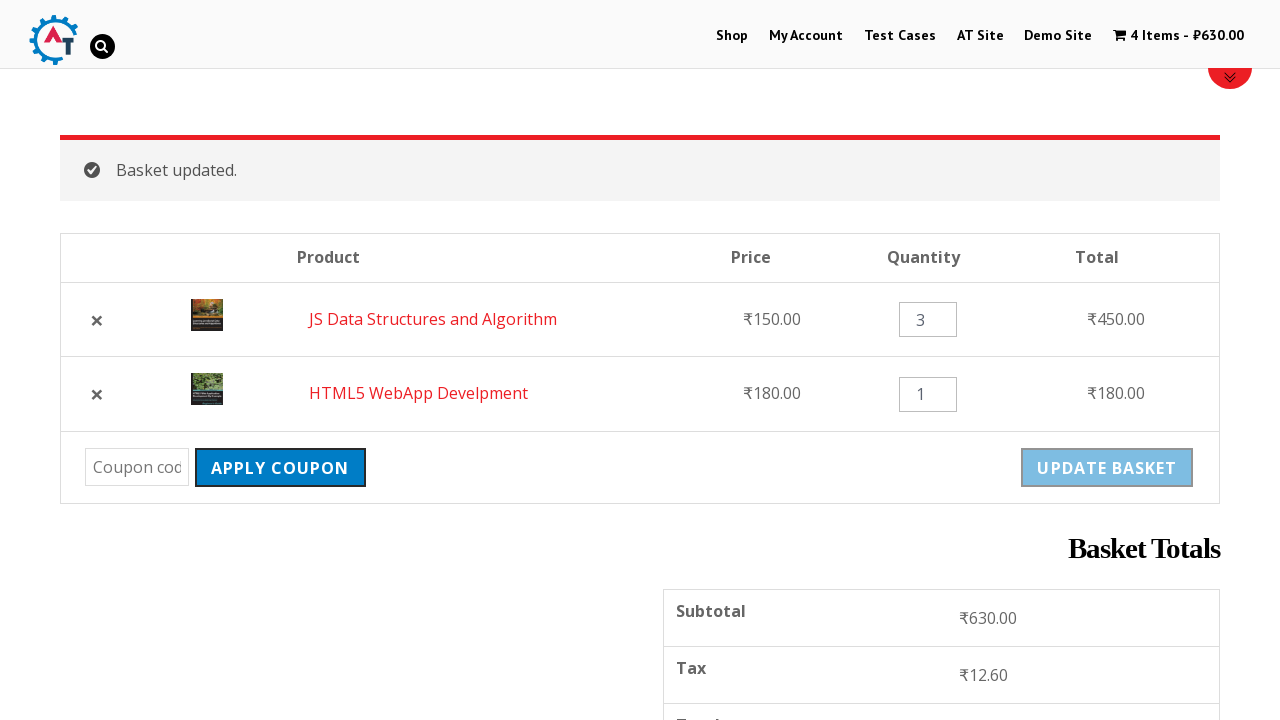

Clicked Apply Coupon button with empty coupon field at (280, 468) on div.coupon input.button
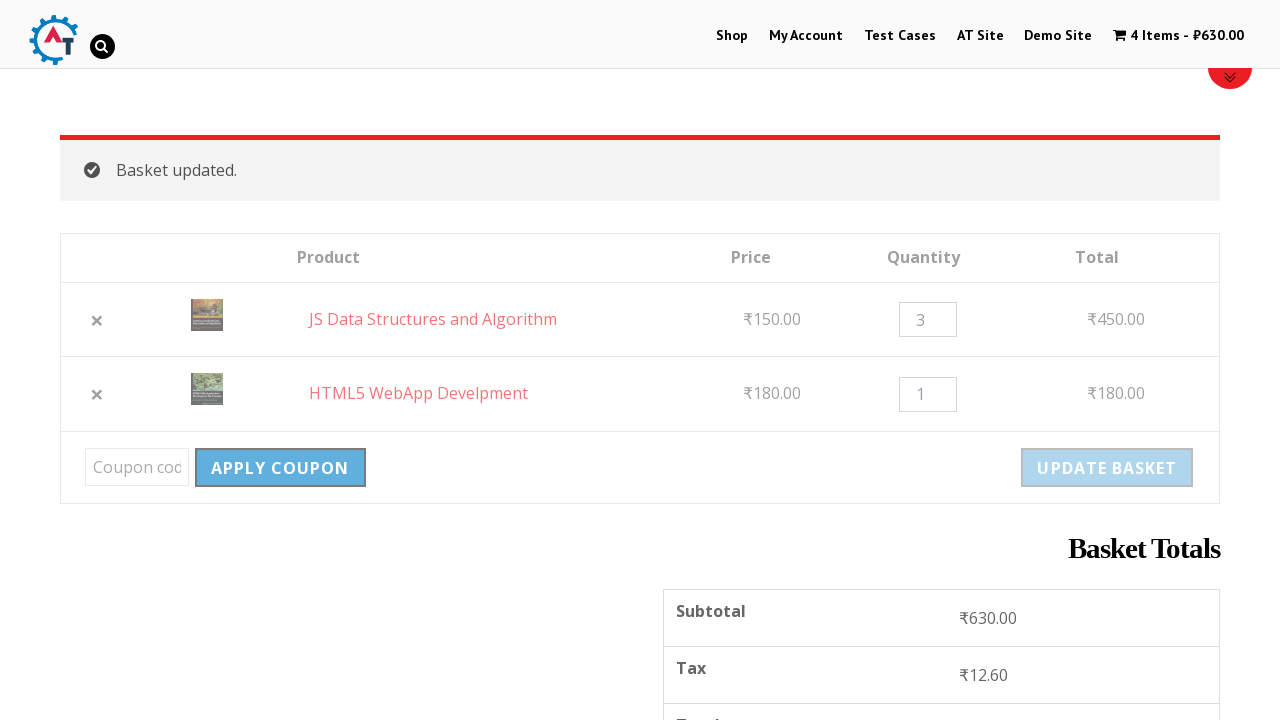

Verified error message 'Please enter a coupon code.' appeared
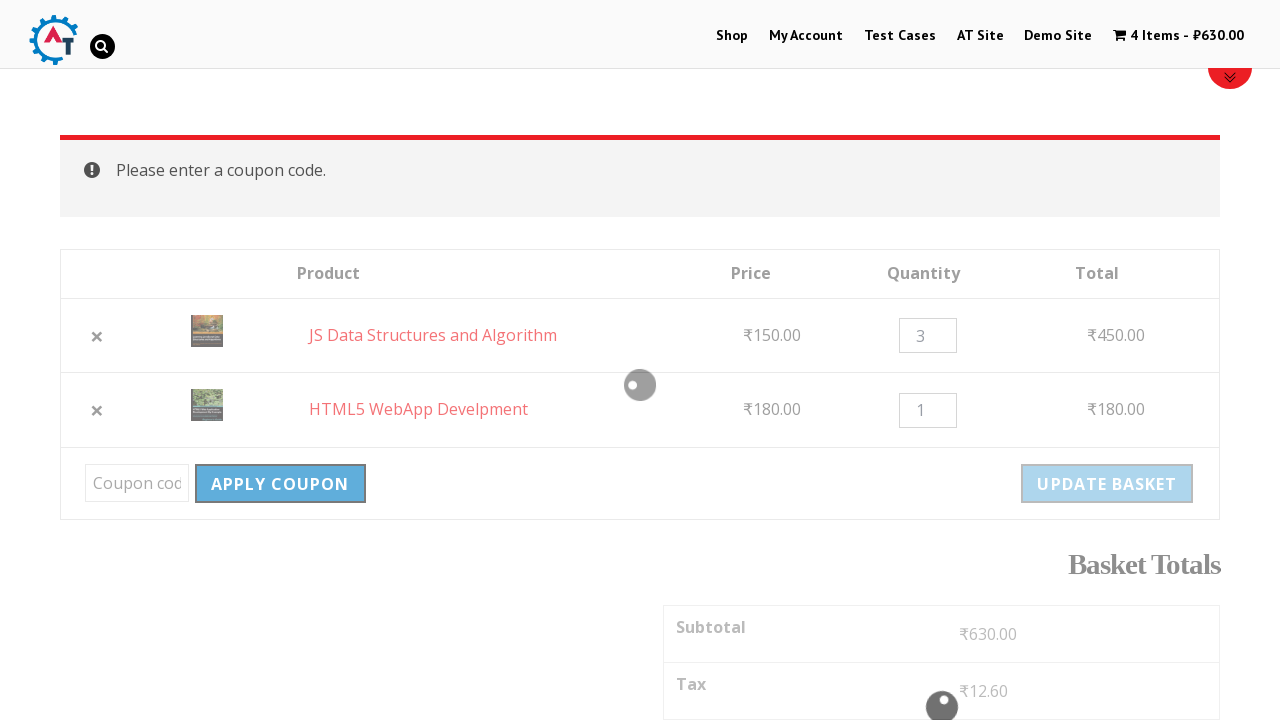

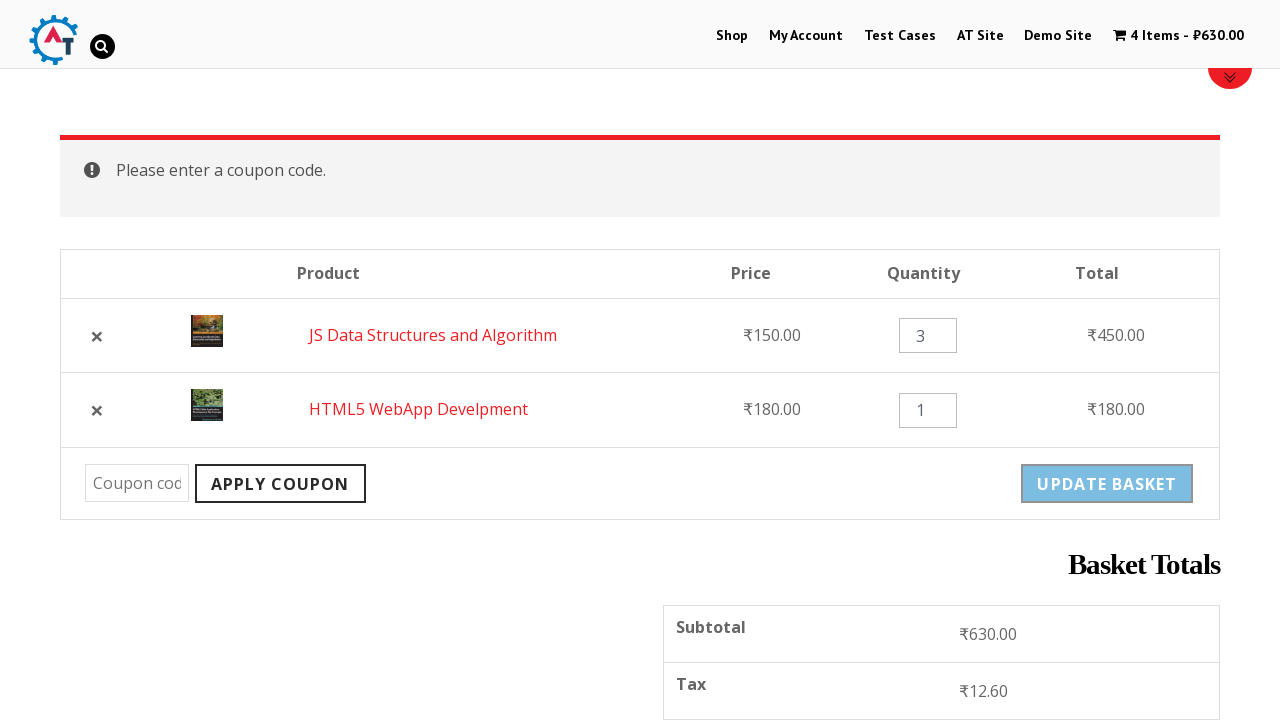